Tests the keypress functionality on a form by entering a name in the input field and clicking a button

Starting URL: https://formy-project.herokuapp.com/keypress

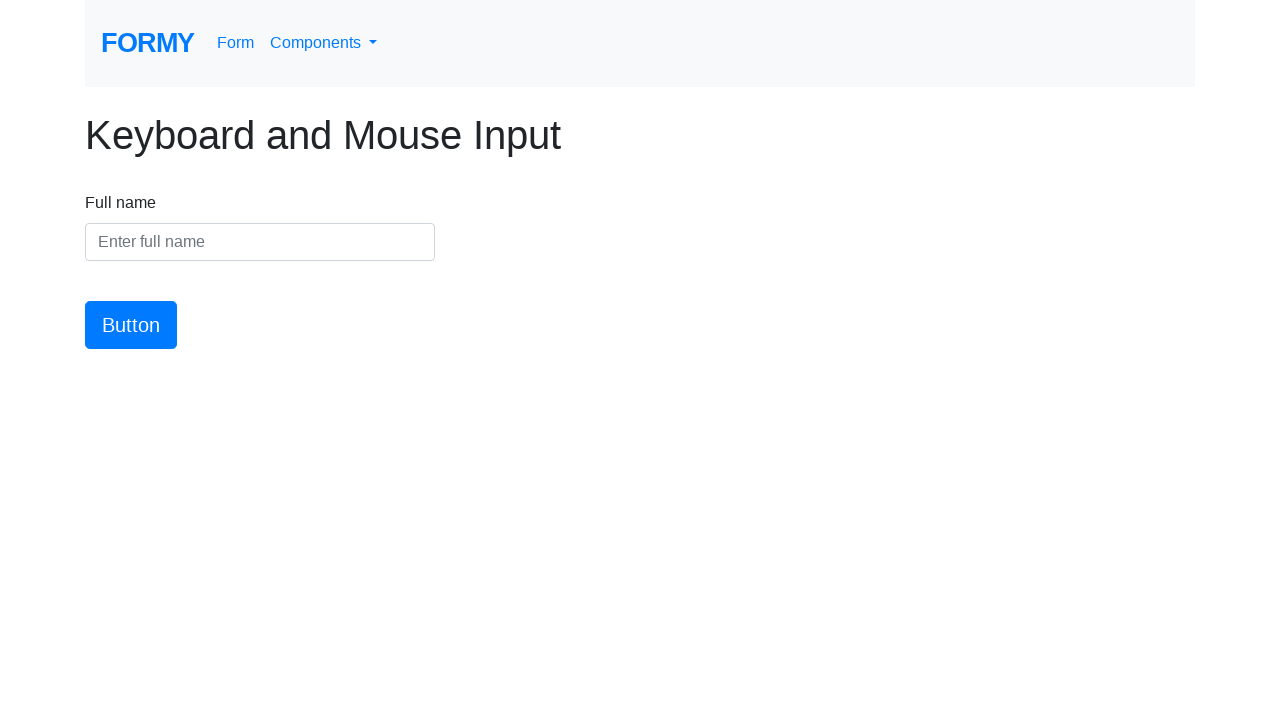

Filled name input field with 'Rebecca' on #name
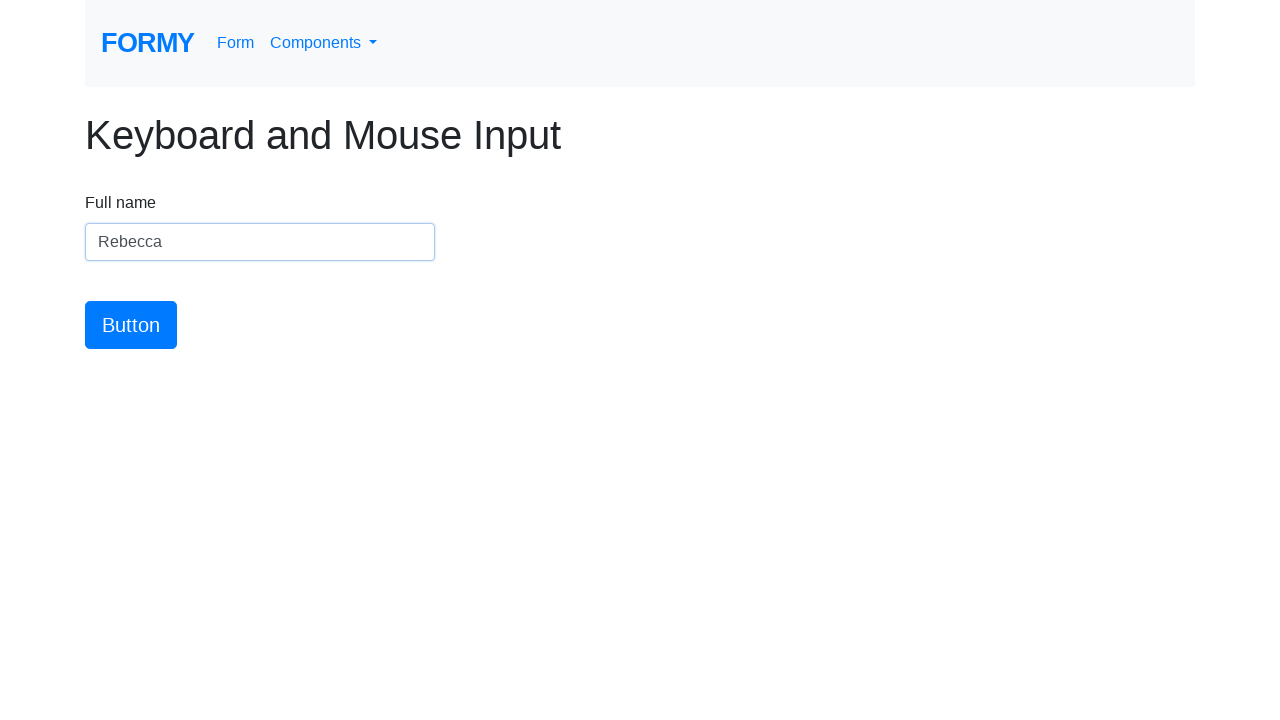

Clicked the submit button at (131, 325) on #button
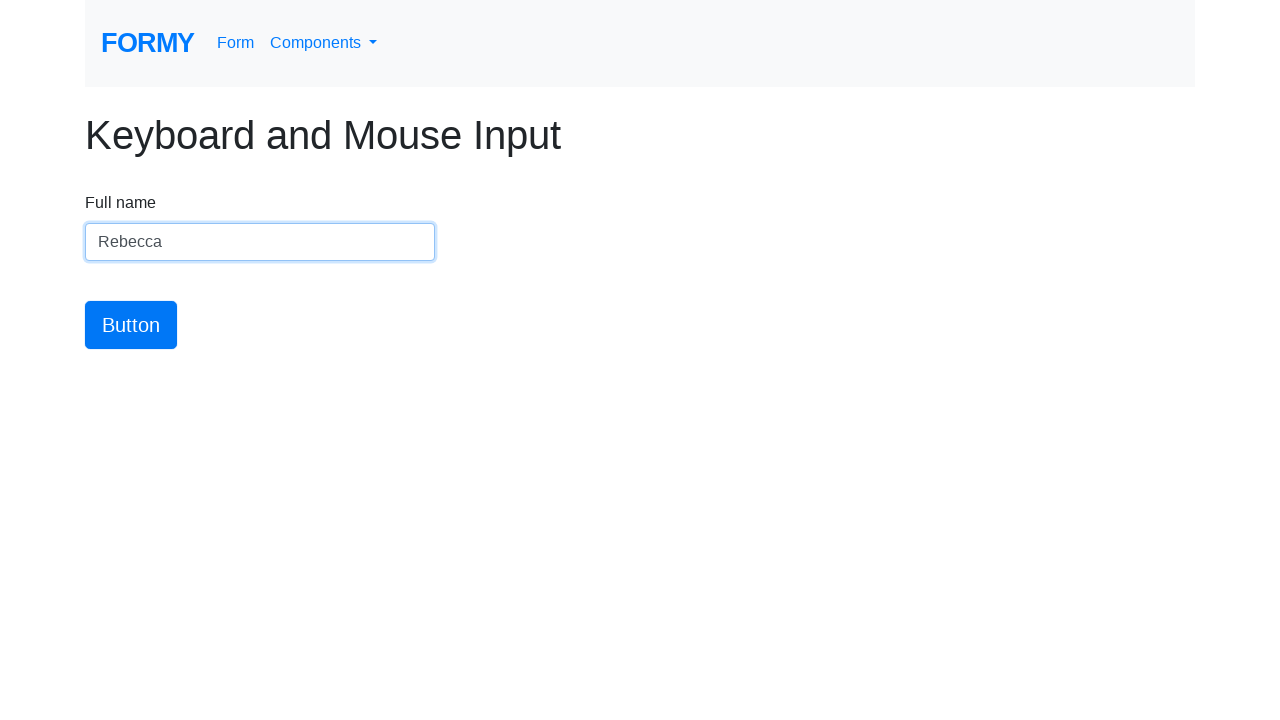

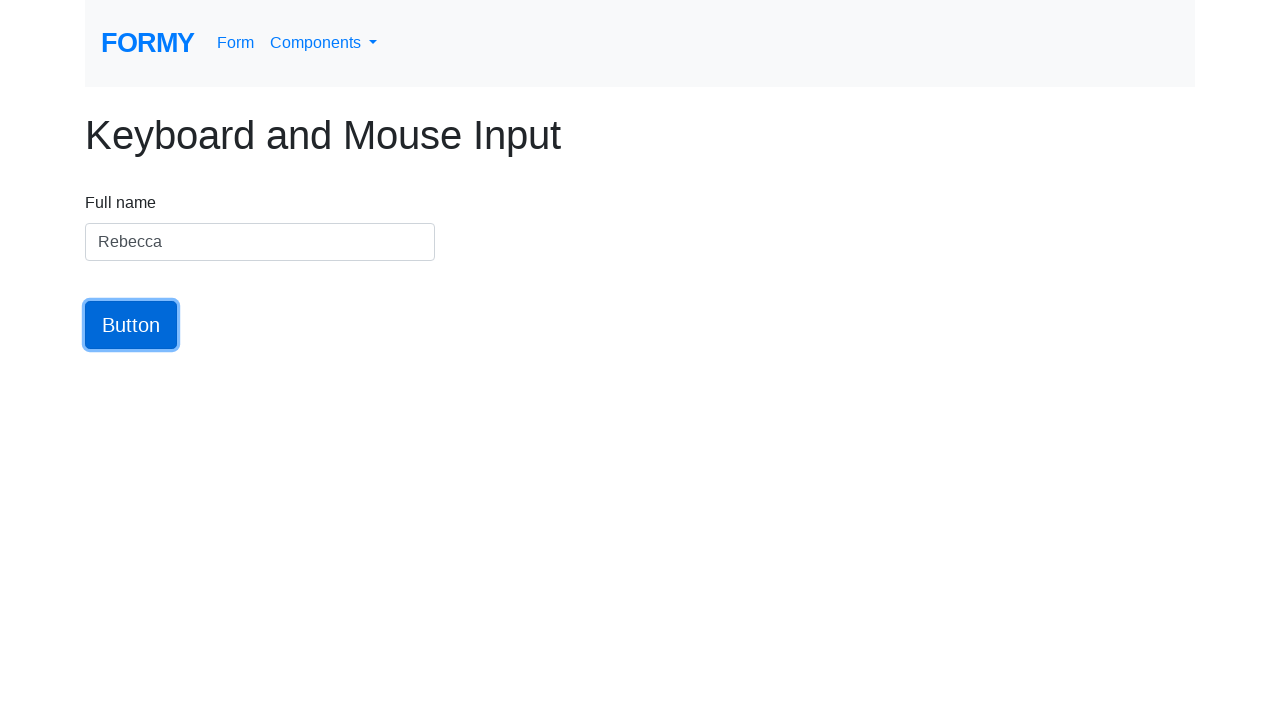